Tests multi-window/tab handling by clicking a button that opens a new tab, switching to the new tab to click on a Training link, then switching back to the original window and clicking a "New Window" button.

Starting URL: https://skpatro.github.io/demo/links/

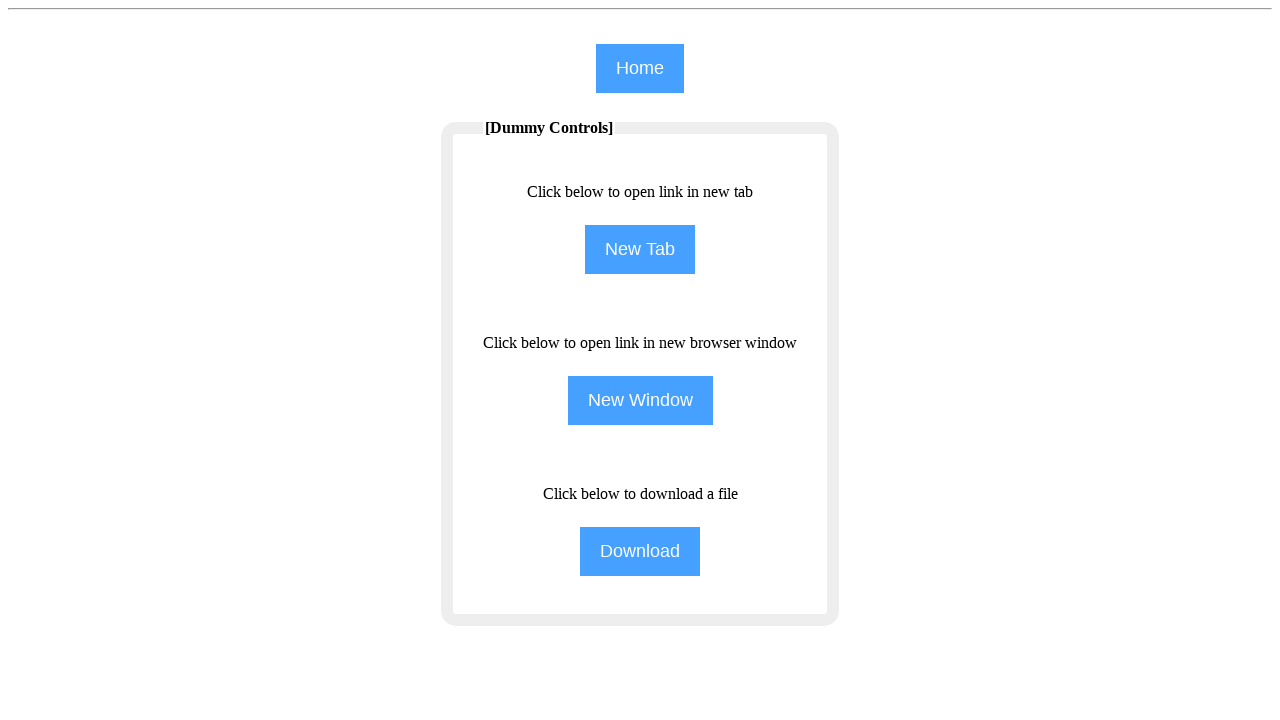

Clicked 'New Tab' button to open a new tab at (640, 250) on input[name='NewTab']
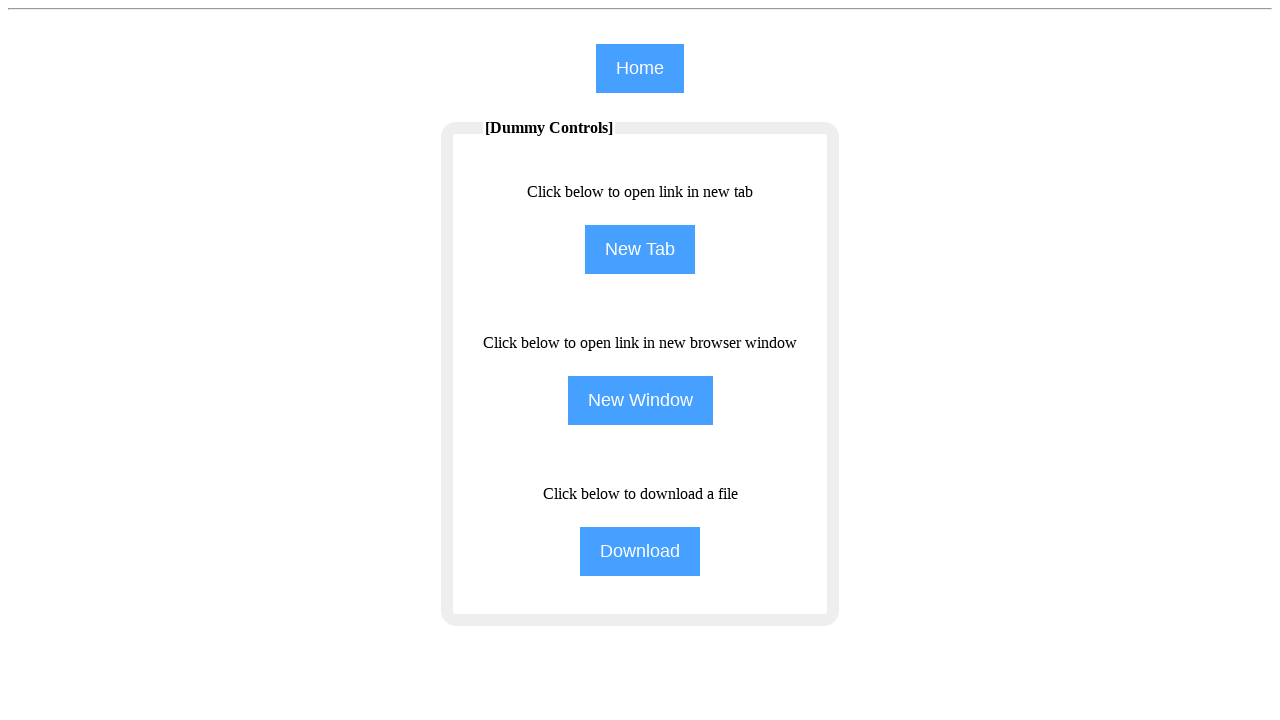

Captured new tab/page object
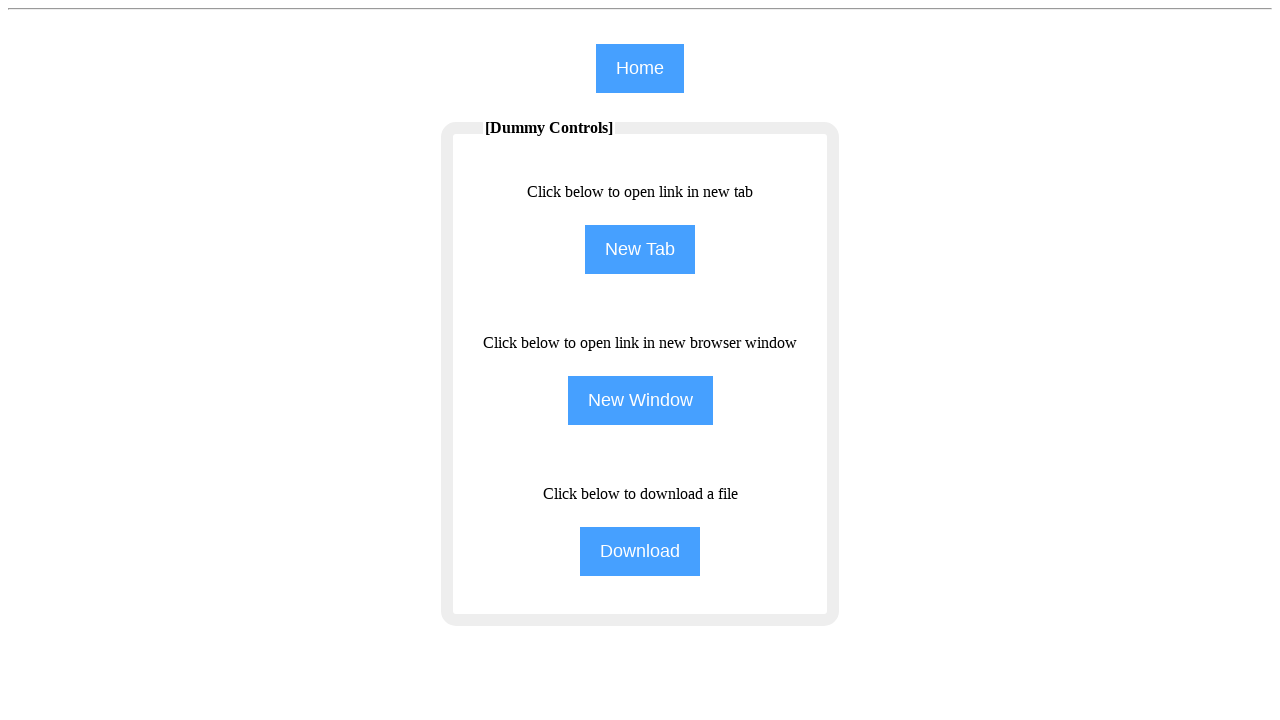

New tab finished loading
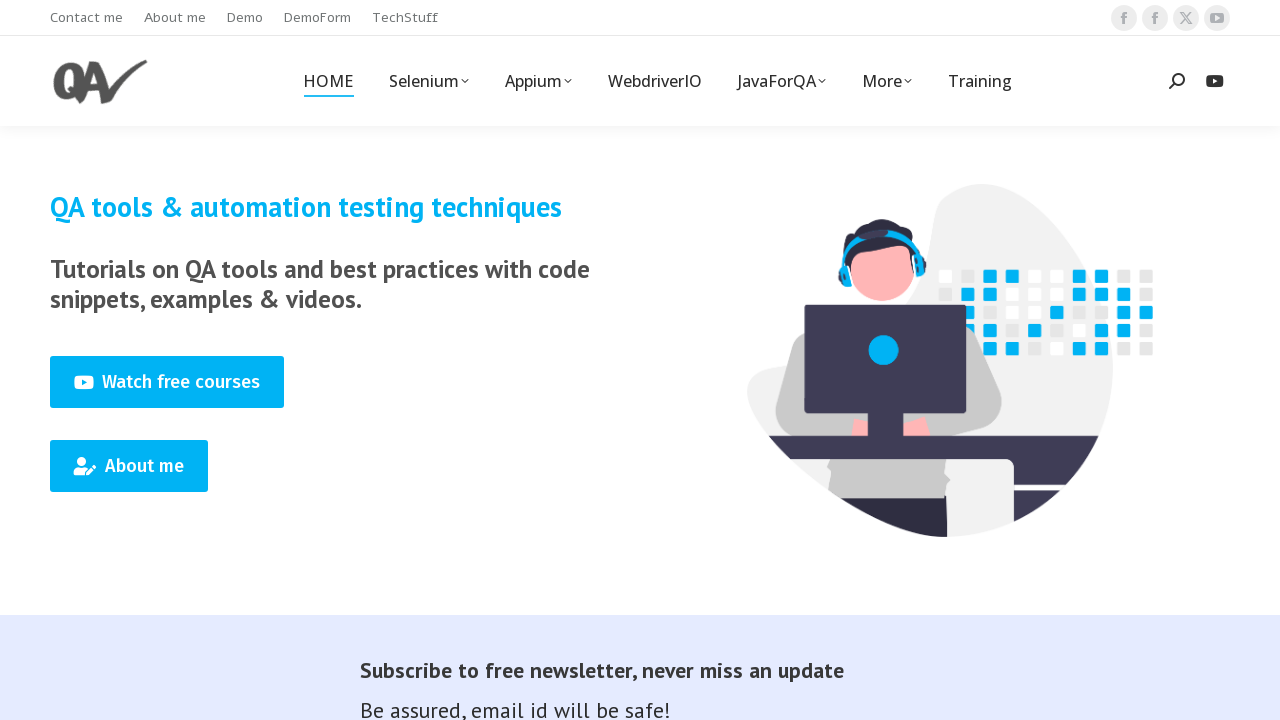

Clicked 'Training' link in the new tab at (980, 81) on (//span[text()='Training'])[1]
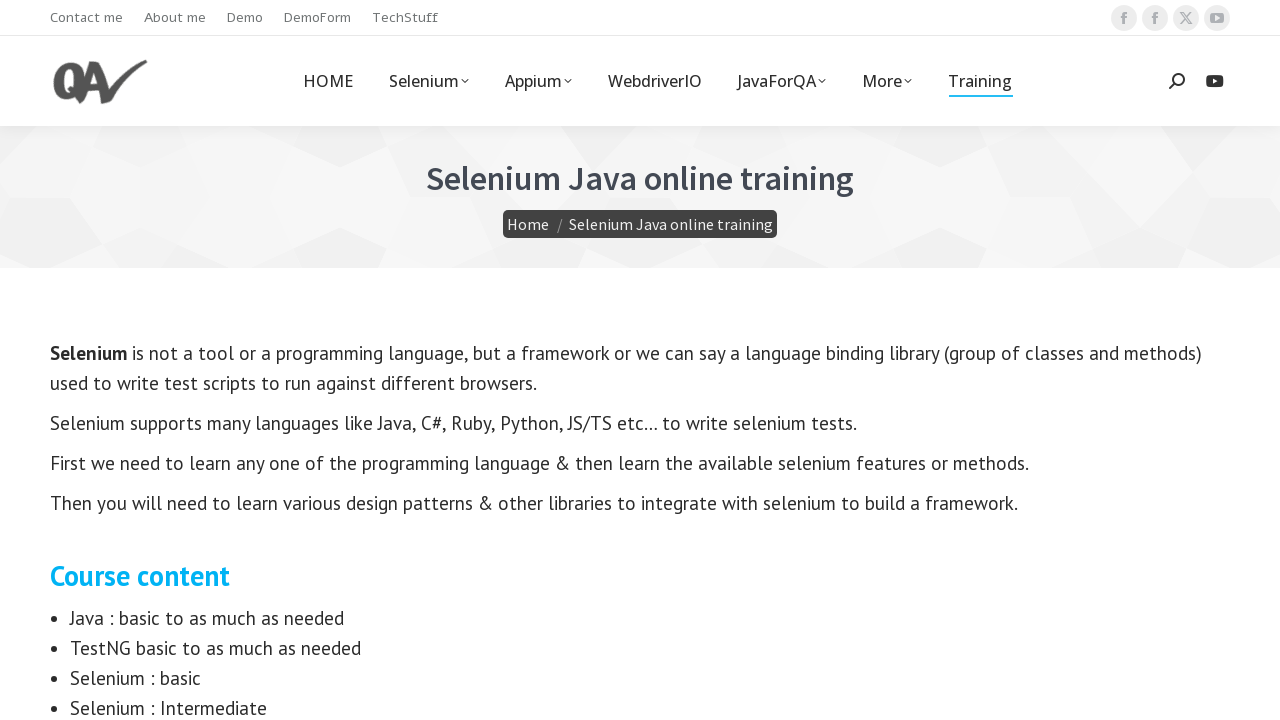

Switched back to original window/tab
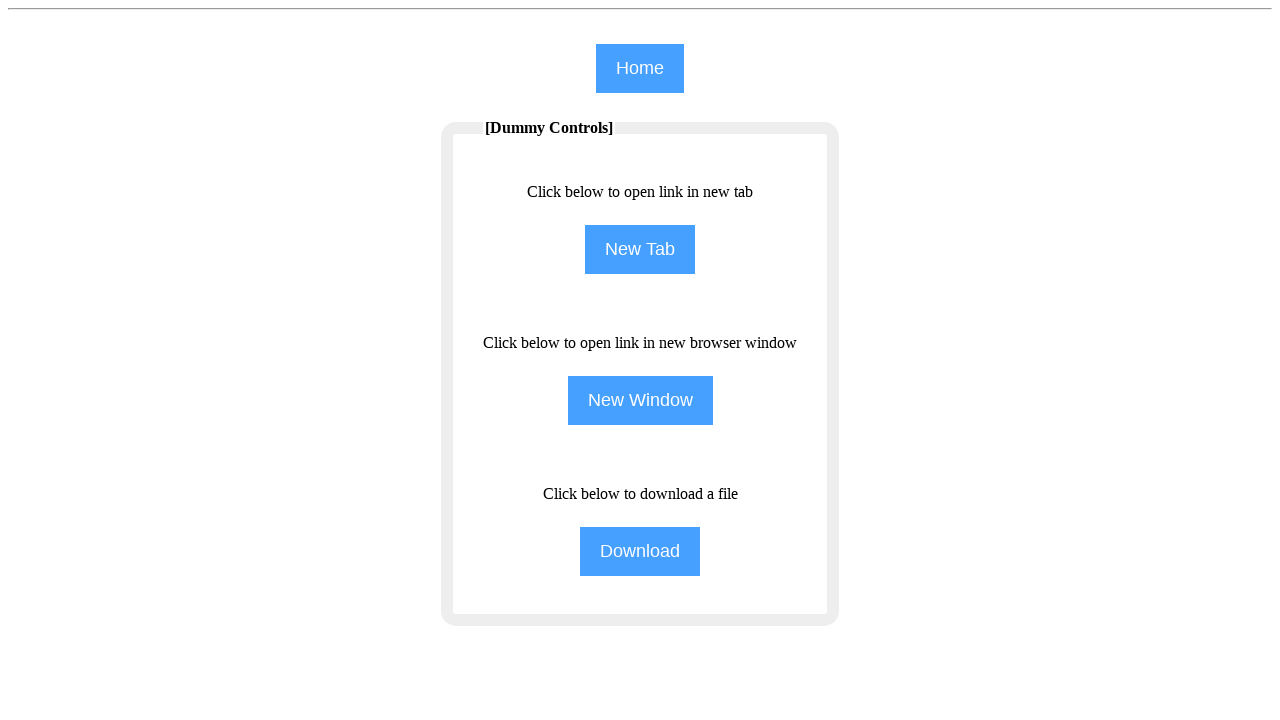

Clicked 'New Window' button in original window at (640, 400) on input[value='New Window']
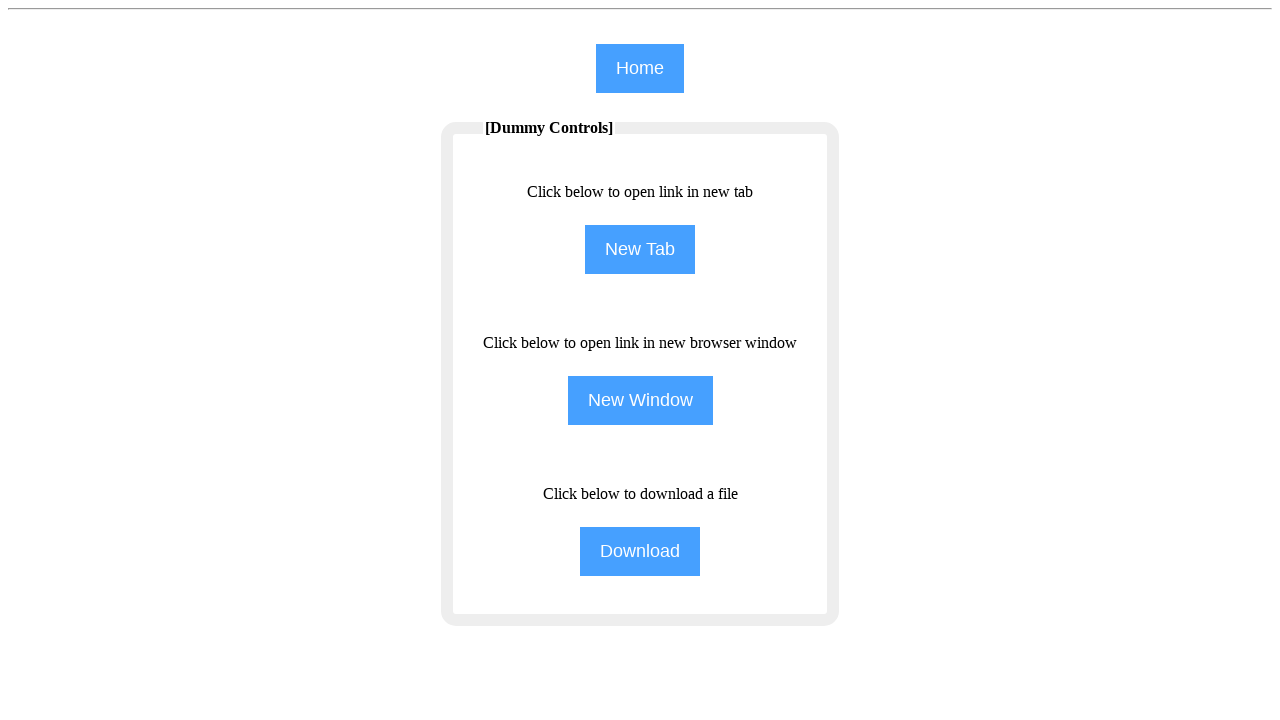

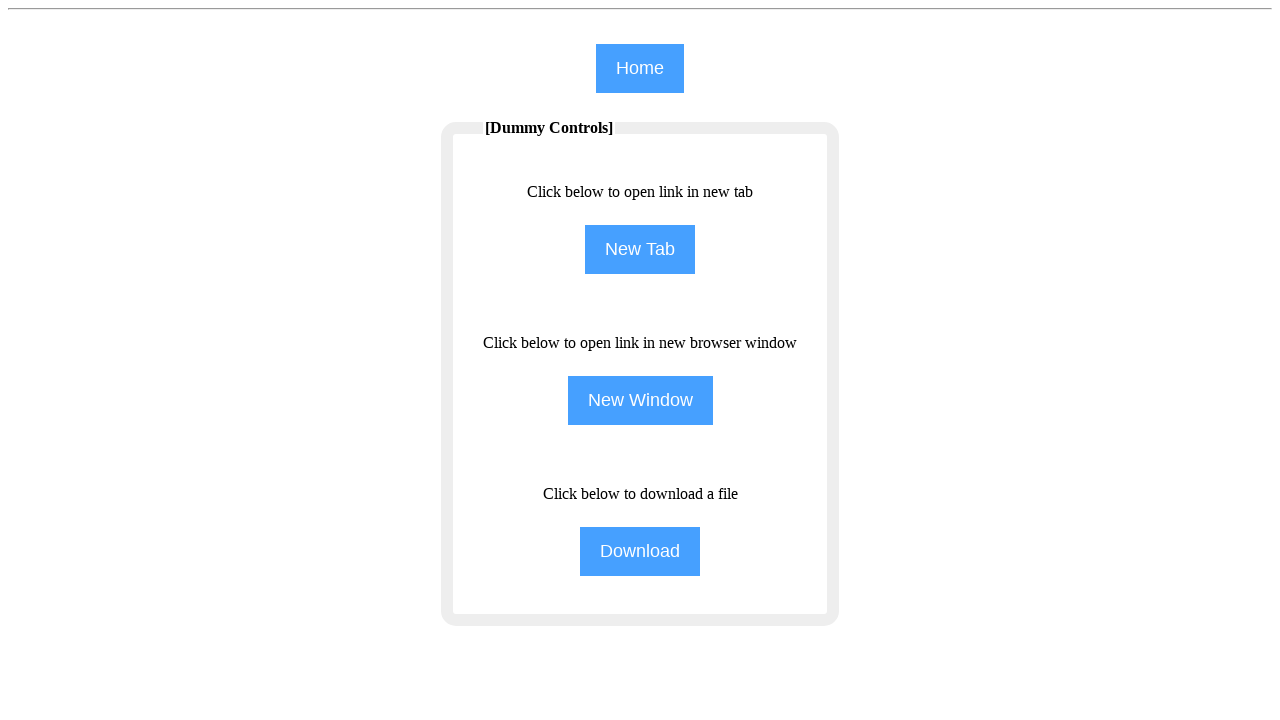